Tests registration form by filling in user details including first name, last name, email, and telephone number

Starting URL: http://demo.automationtesting.in/Register.html

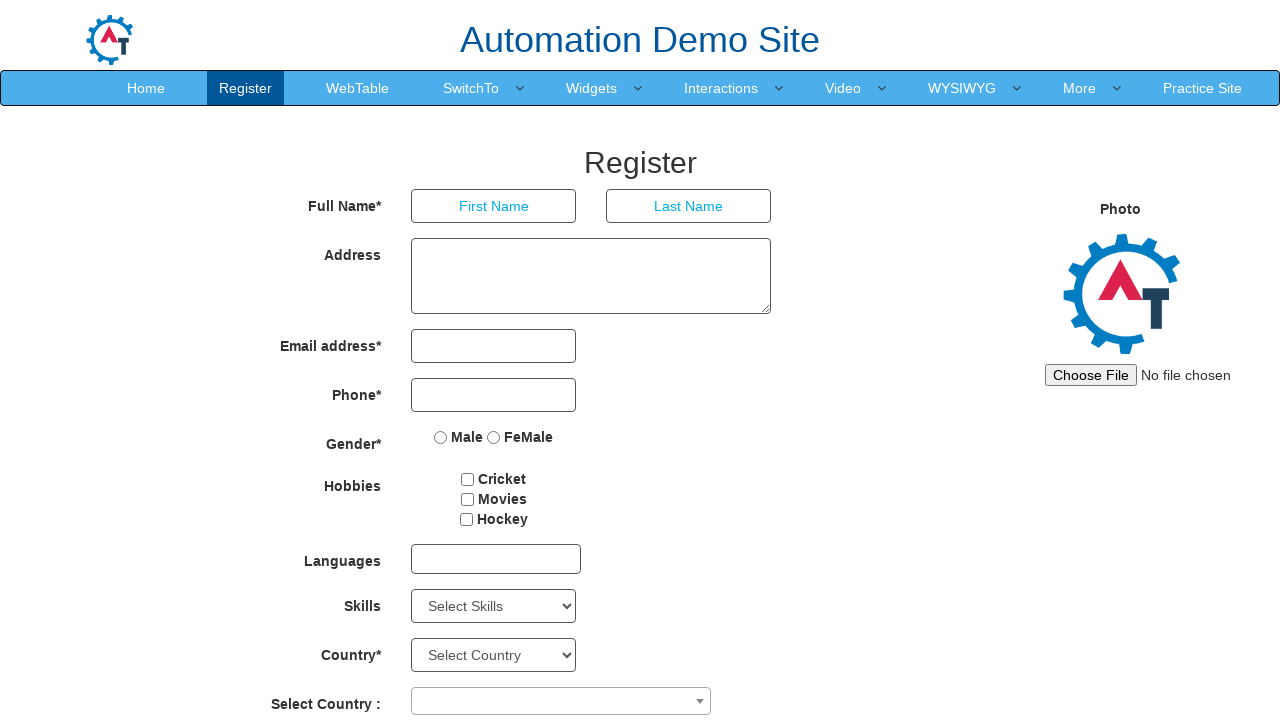

Navigated to registration form page
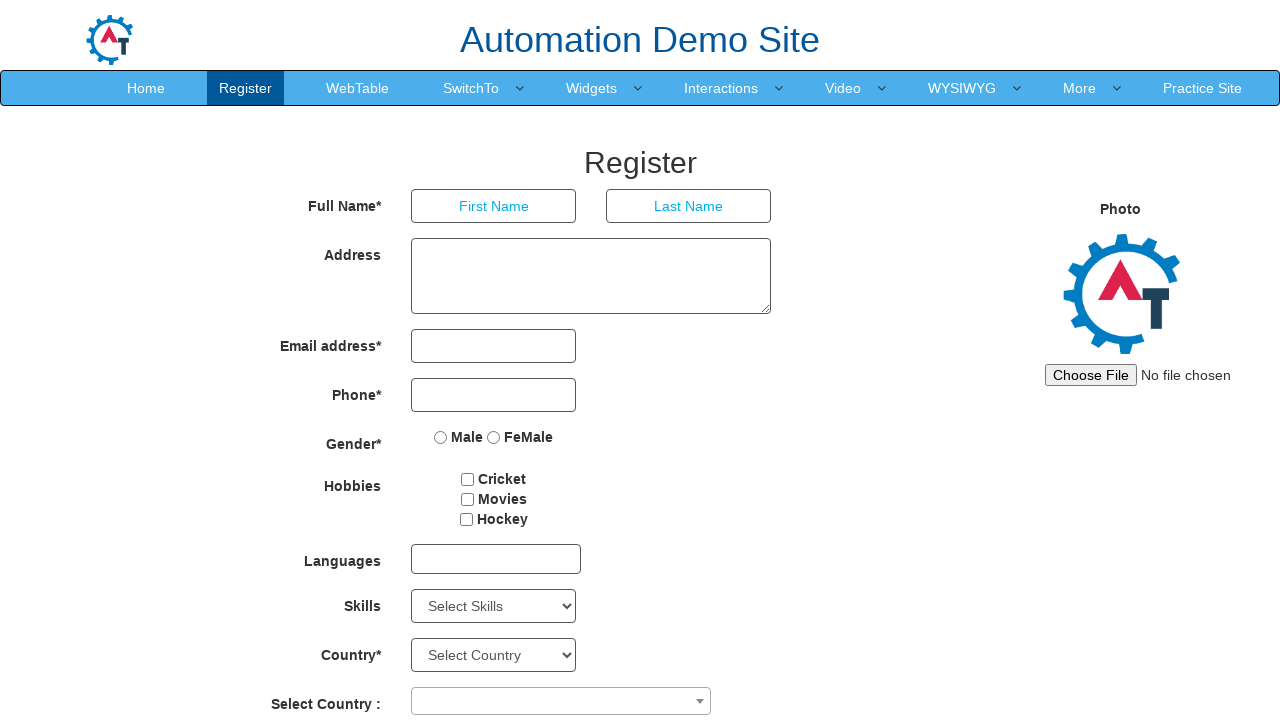

Filled first name field with 'John' on input[placeholder='First Name']
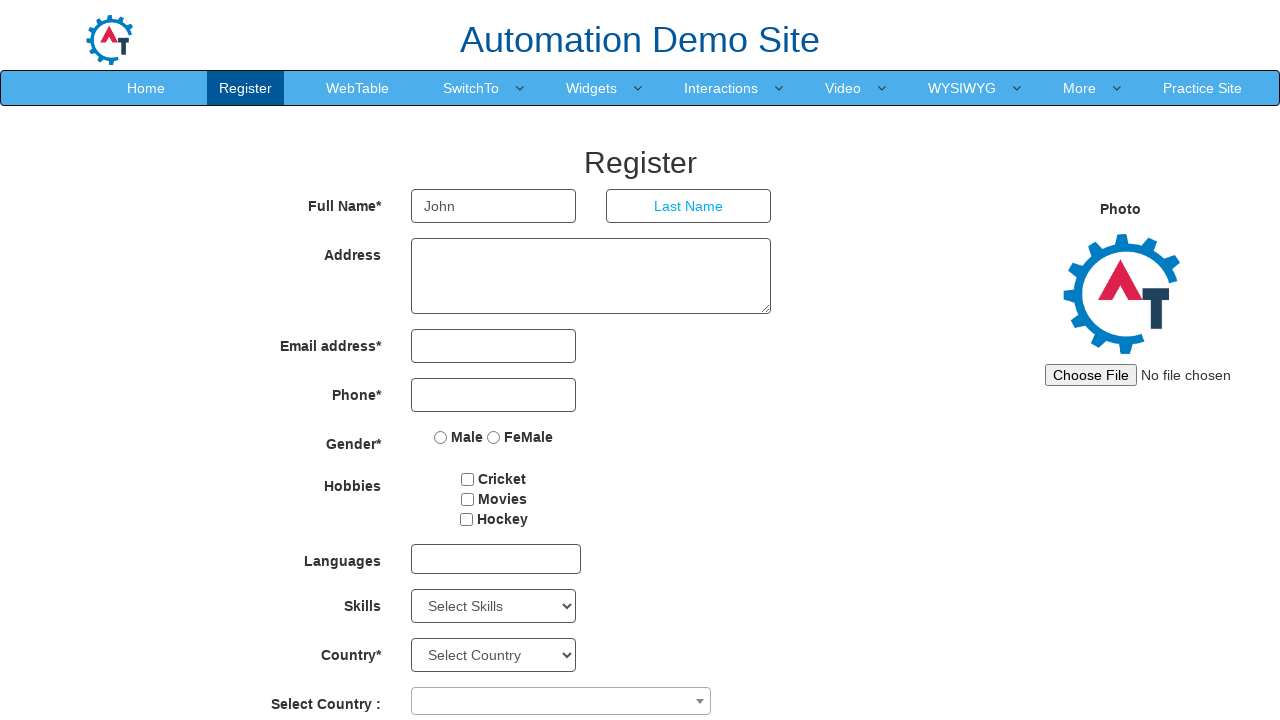

Filled last name field with 'Smith' on input[placeholder='Last Name']
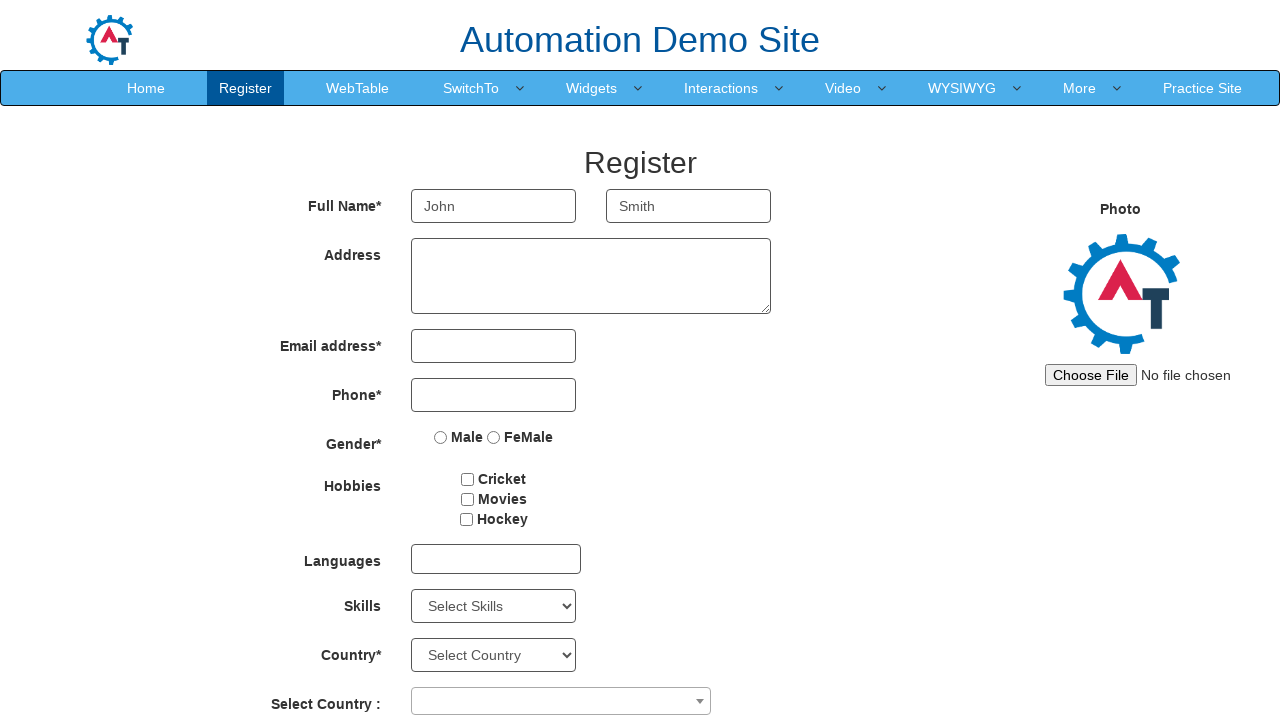

Filled email field with 'john.smith@example.com' on input[type='email']
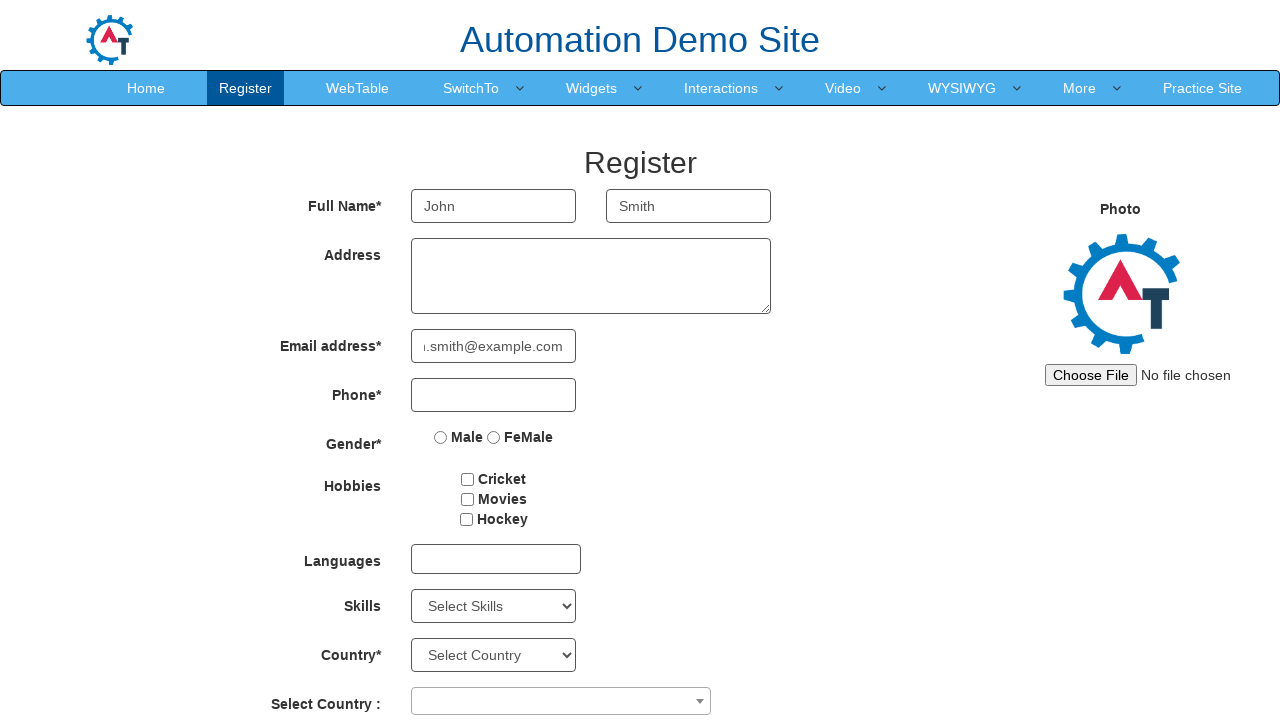

Filled telephone field with '5551234567' on input[type='tel']
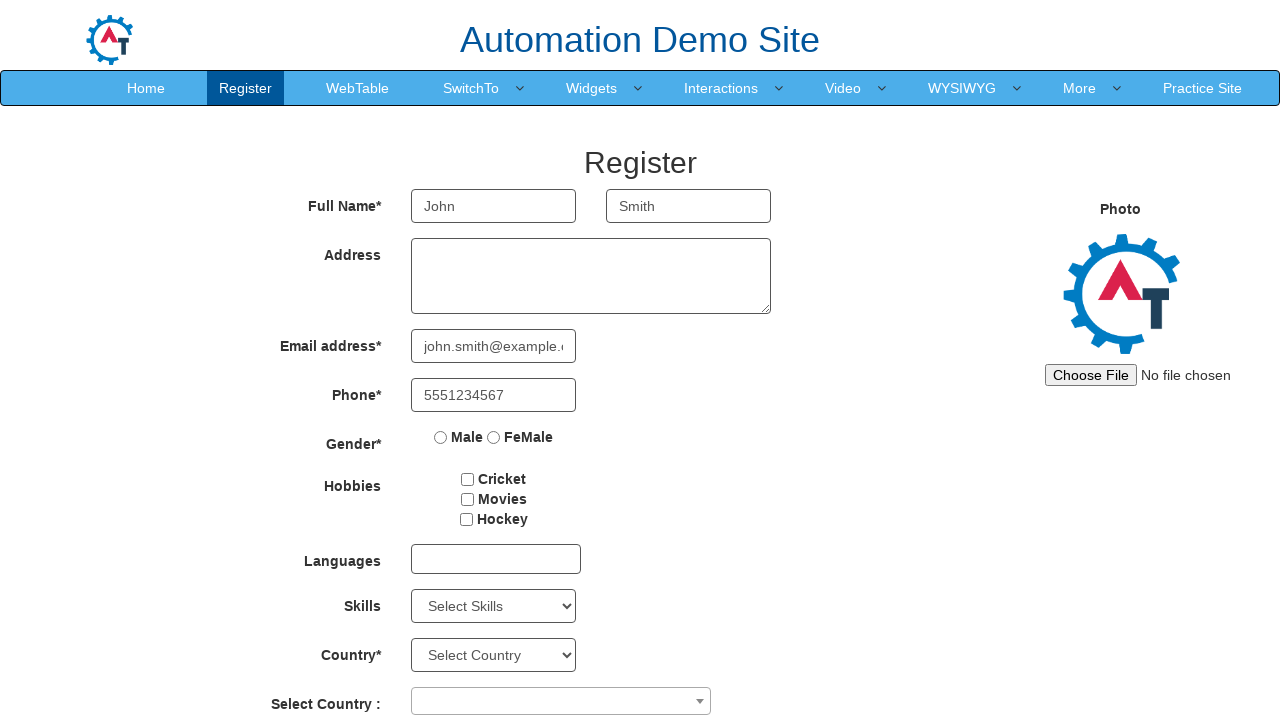

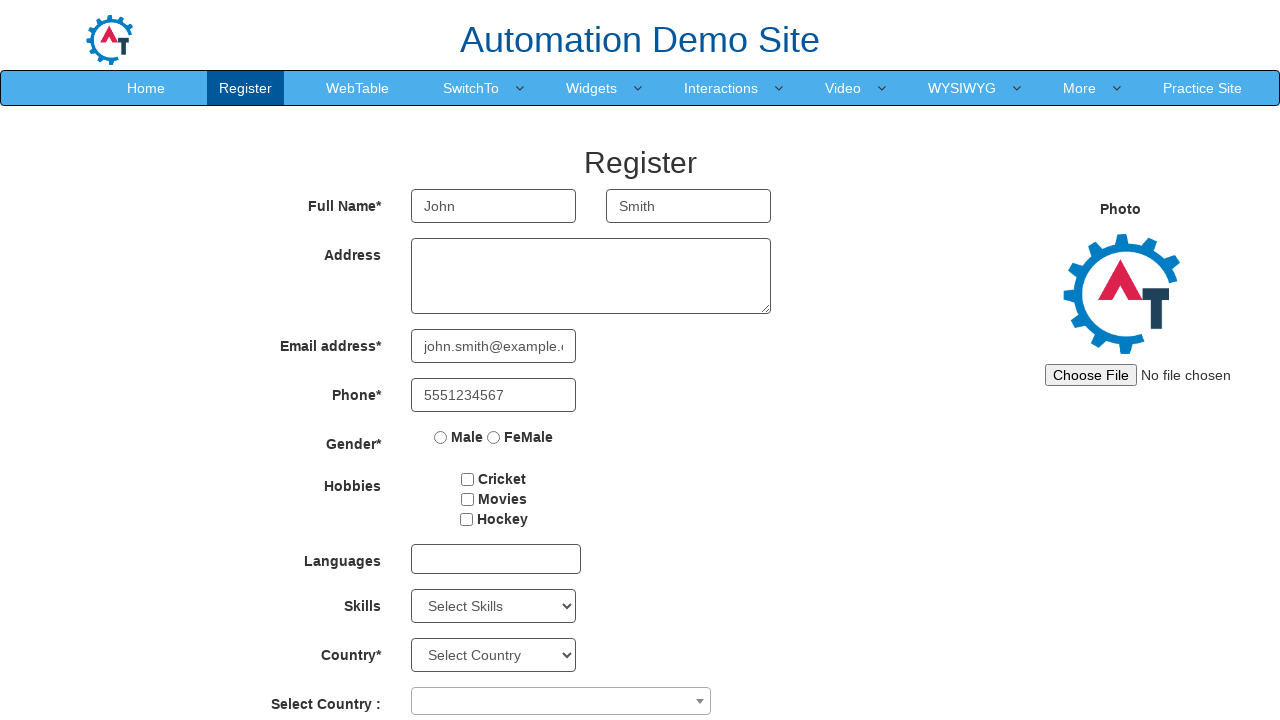